Tests drag and drop functionality on jQuery UI demo page by dragging an element and dropping it onto a target area

Starting URL: https://jqueryui.com/droppable/

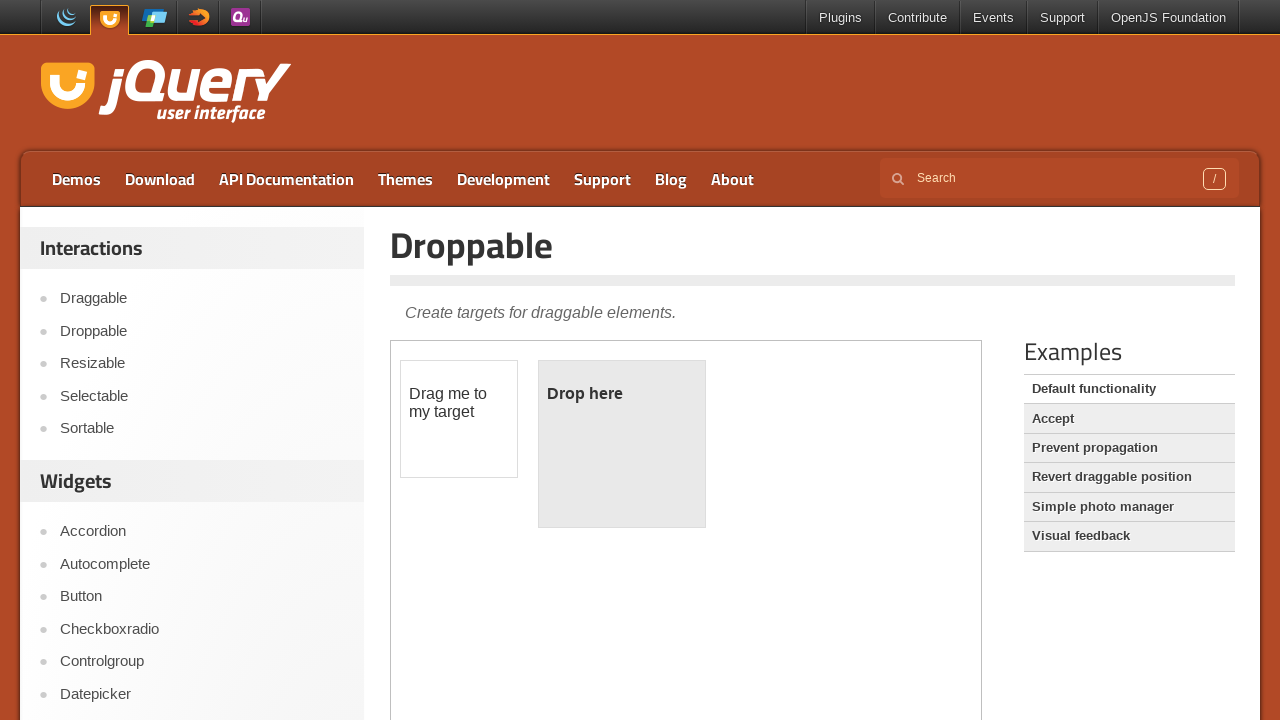

Located the demo iframe
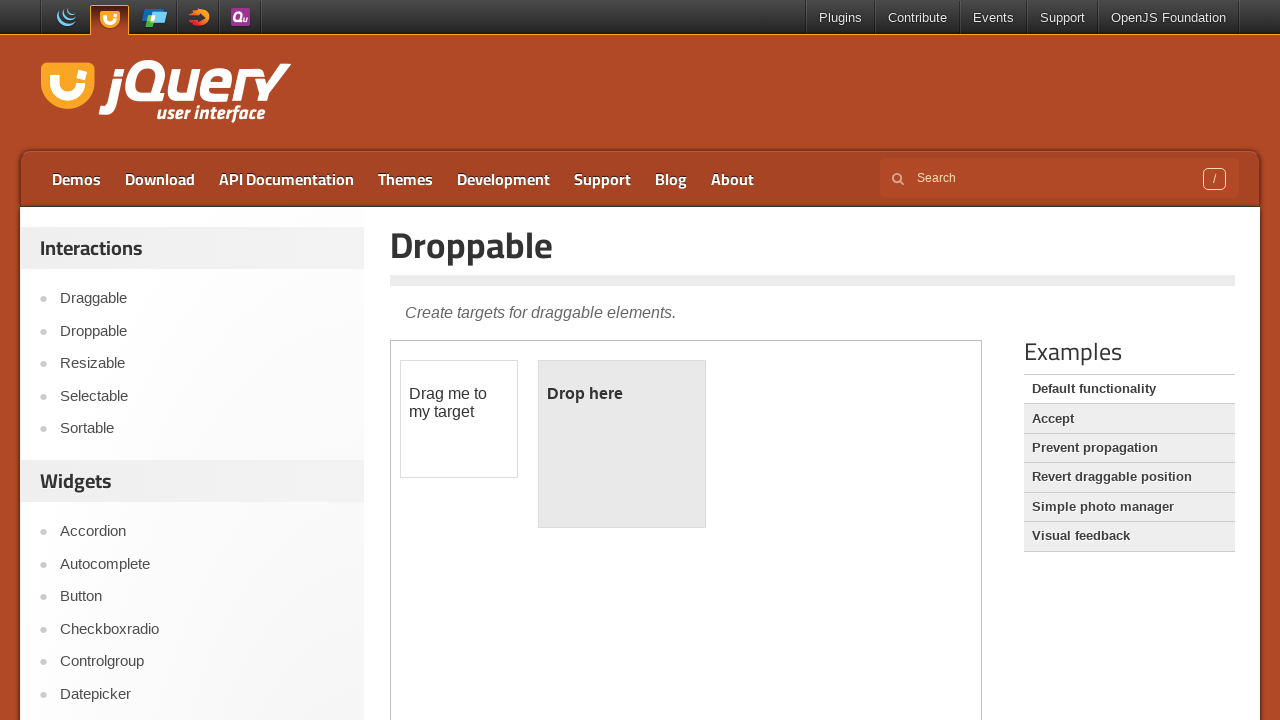

Located the draggable element with ID 'draggable'
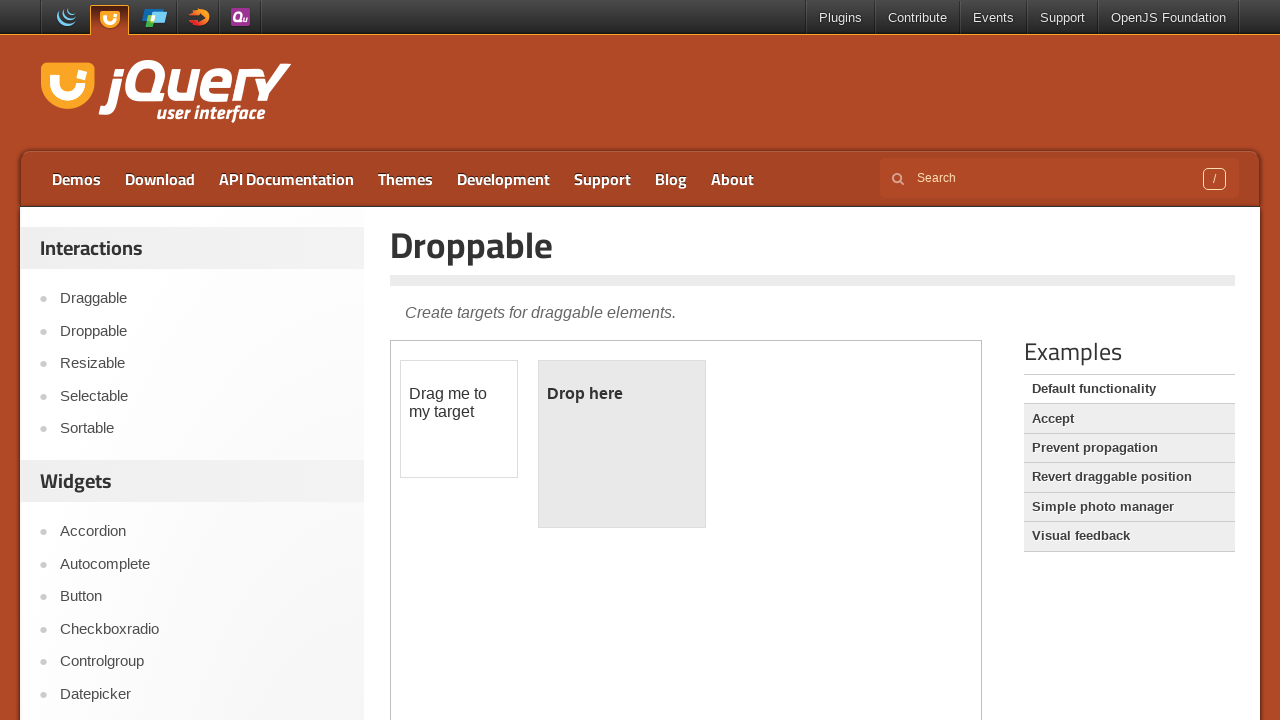

Located the droppable target element with ID 'droppable'
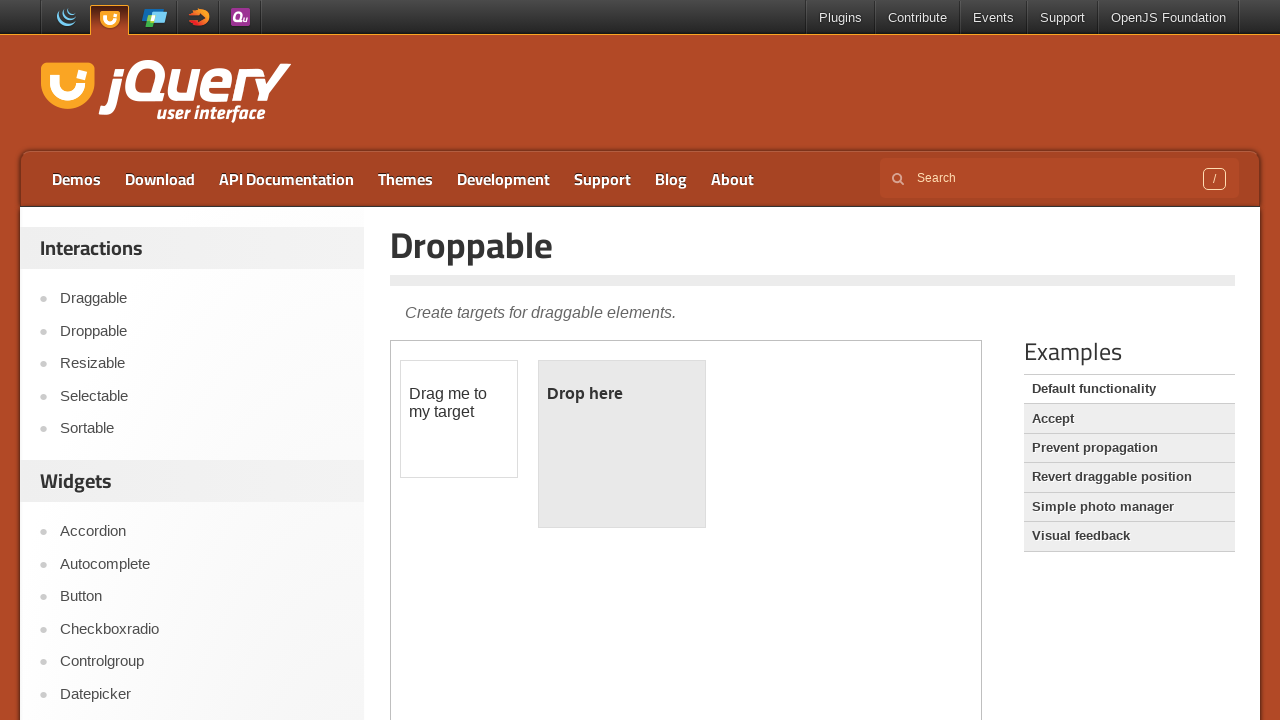

Performed drag and drop action from draggable to droppable element at (622, 444)
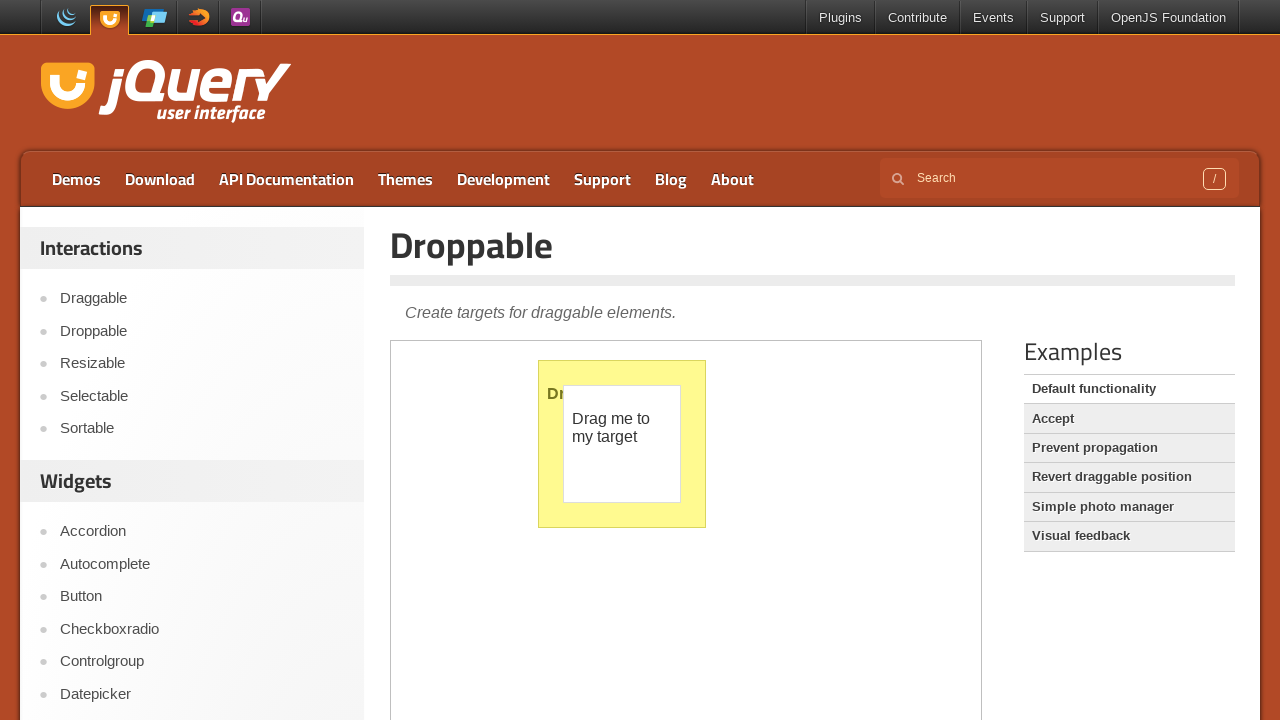

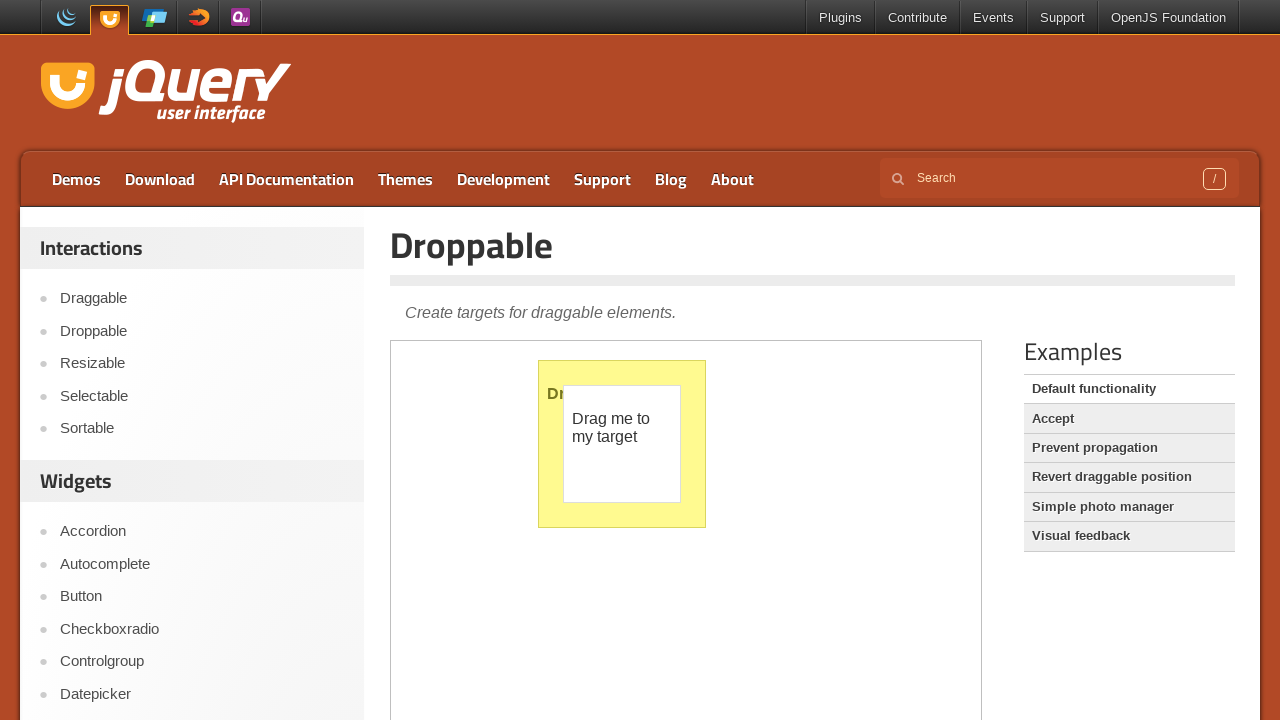